Tests checkbox functionality by clicking the second checkbox option

Starting URL: https://rahulshettyacademy.com/AutomationPractice/

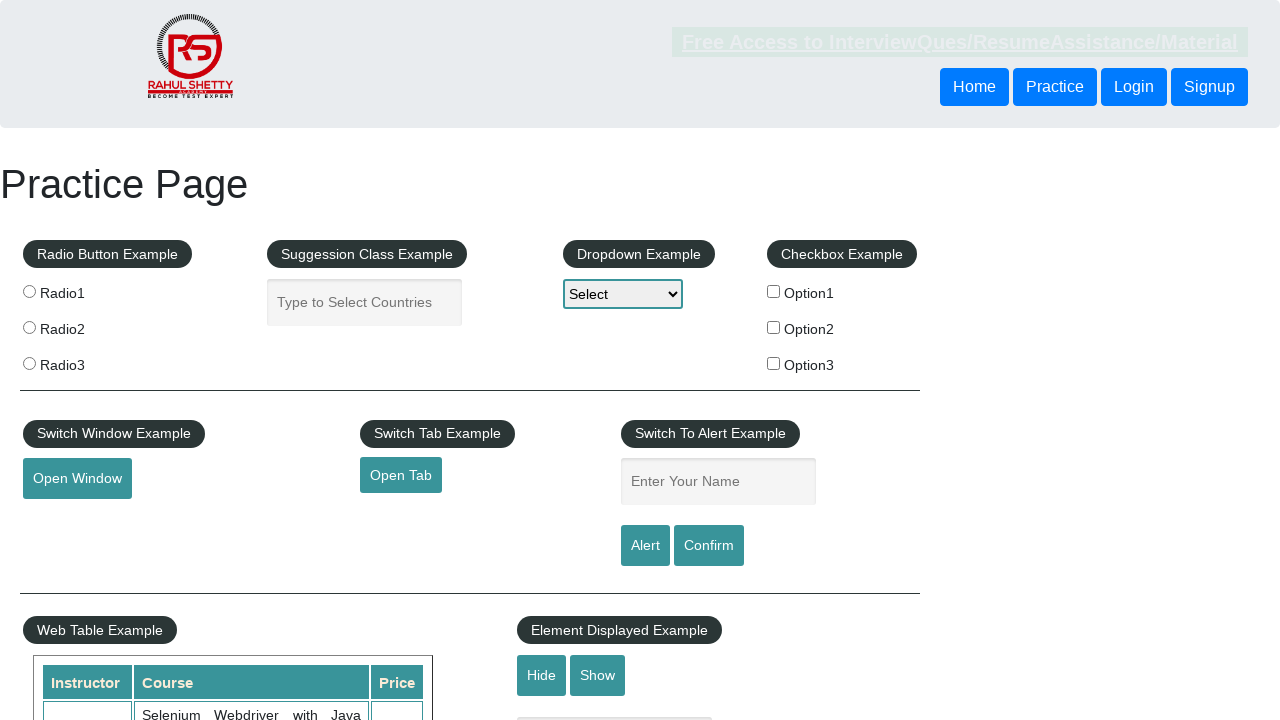

Clicked the second checkbox option at (774, 327) on input[value='option2']
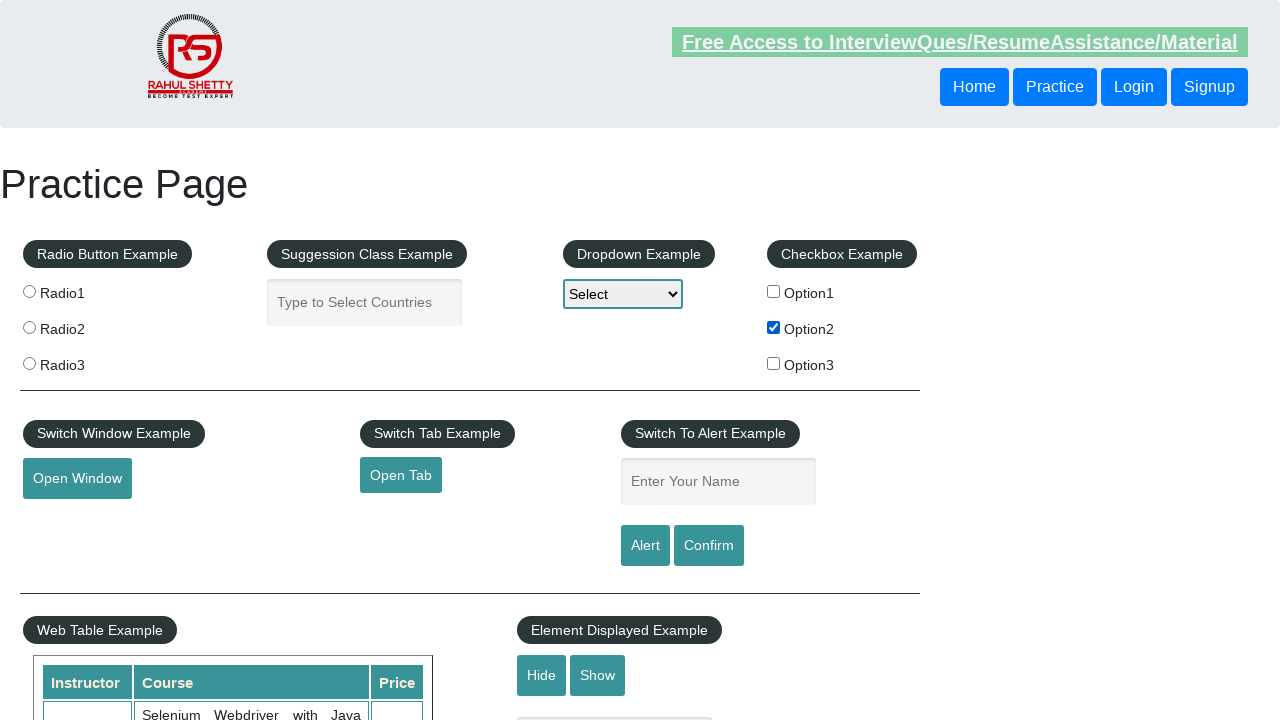

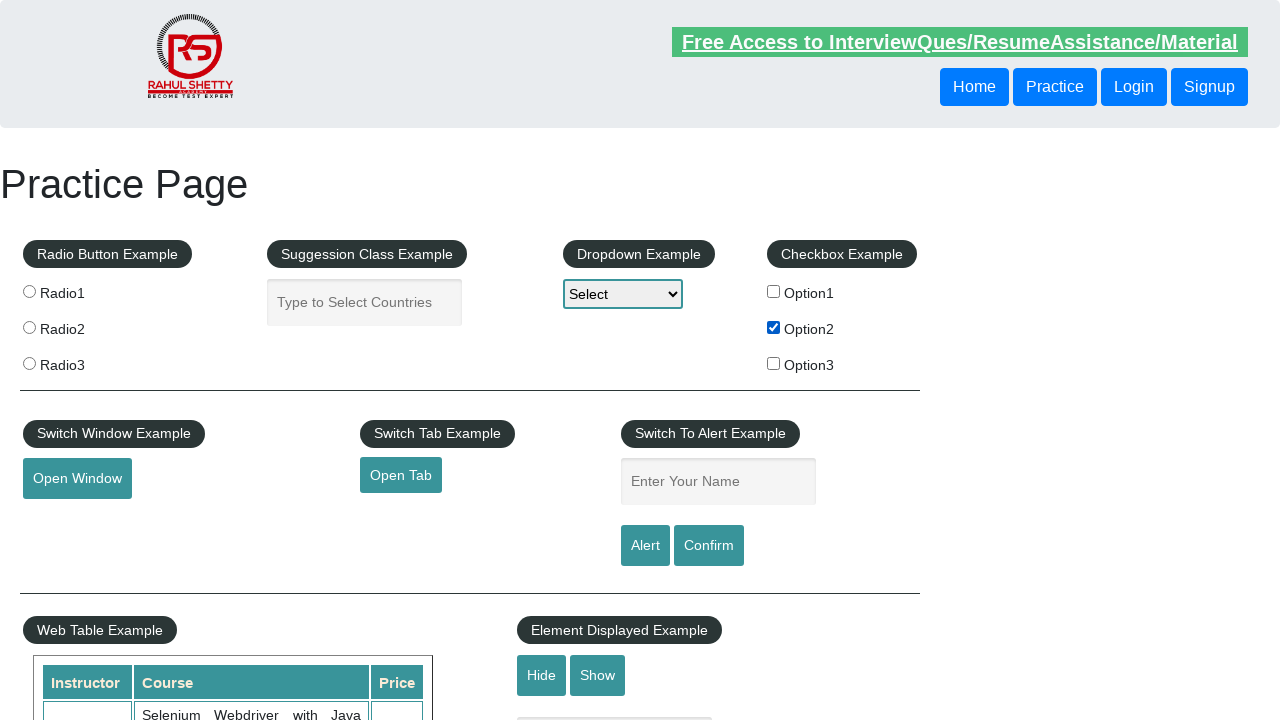